Tests multi-select dropdown functionality by selecting multiple options from a car dropdown list and then deselecting them

Starting URL: http://omayo.blogspot.com/

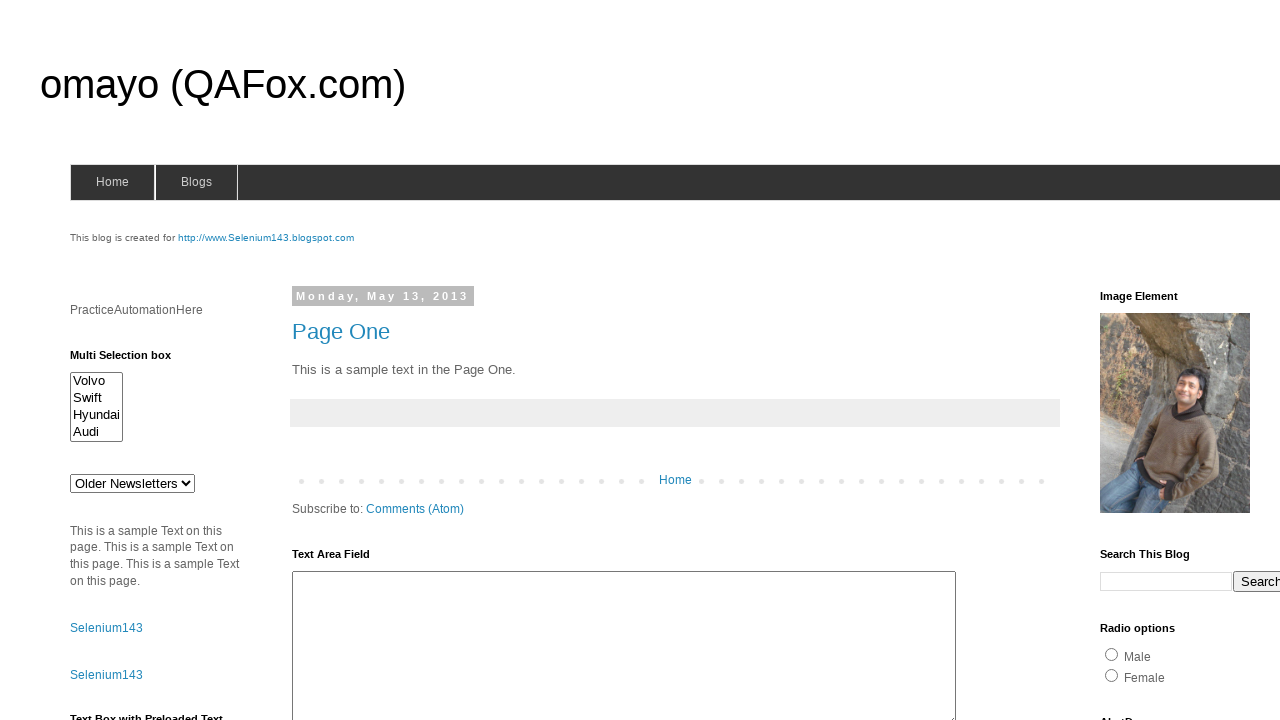

Located the multi-select dropdown element with id 'multiselect1'
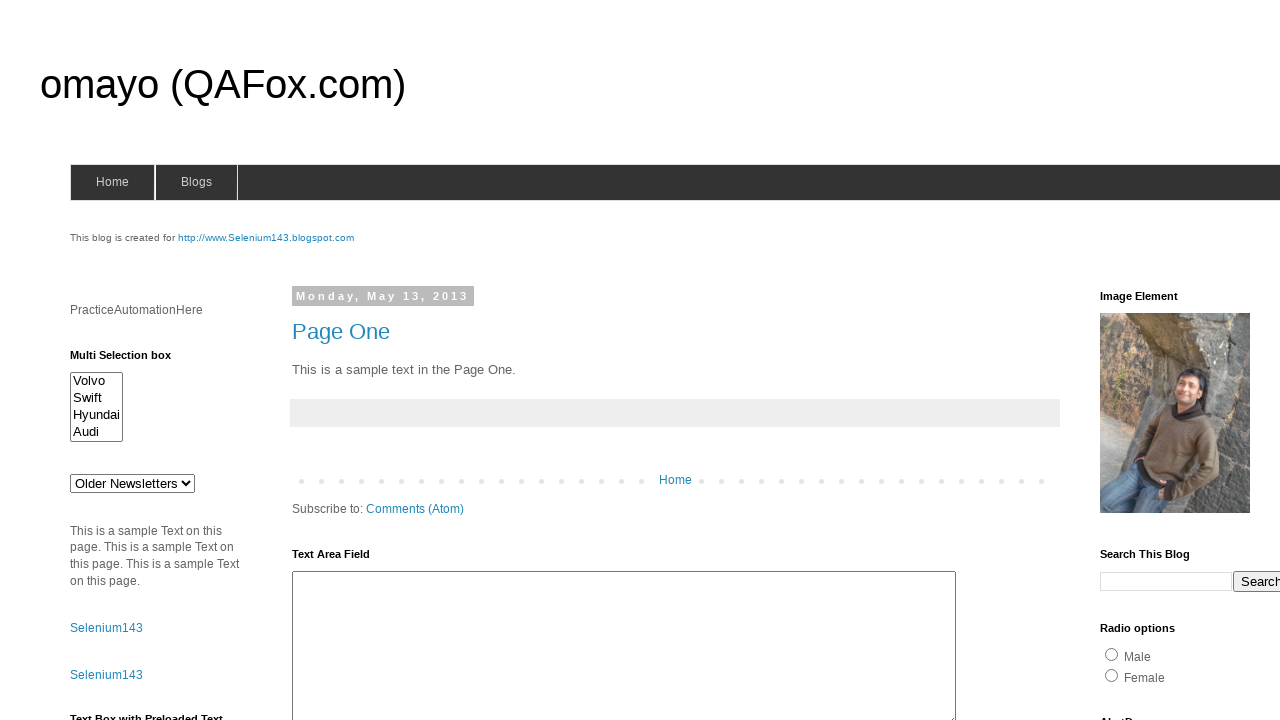

Evaluated dropdown multi-select property: True
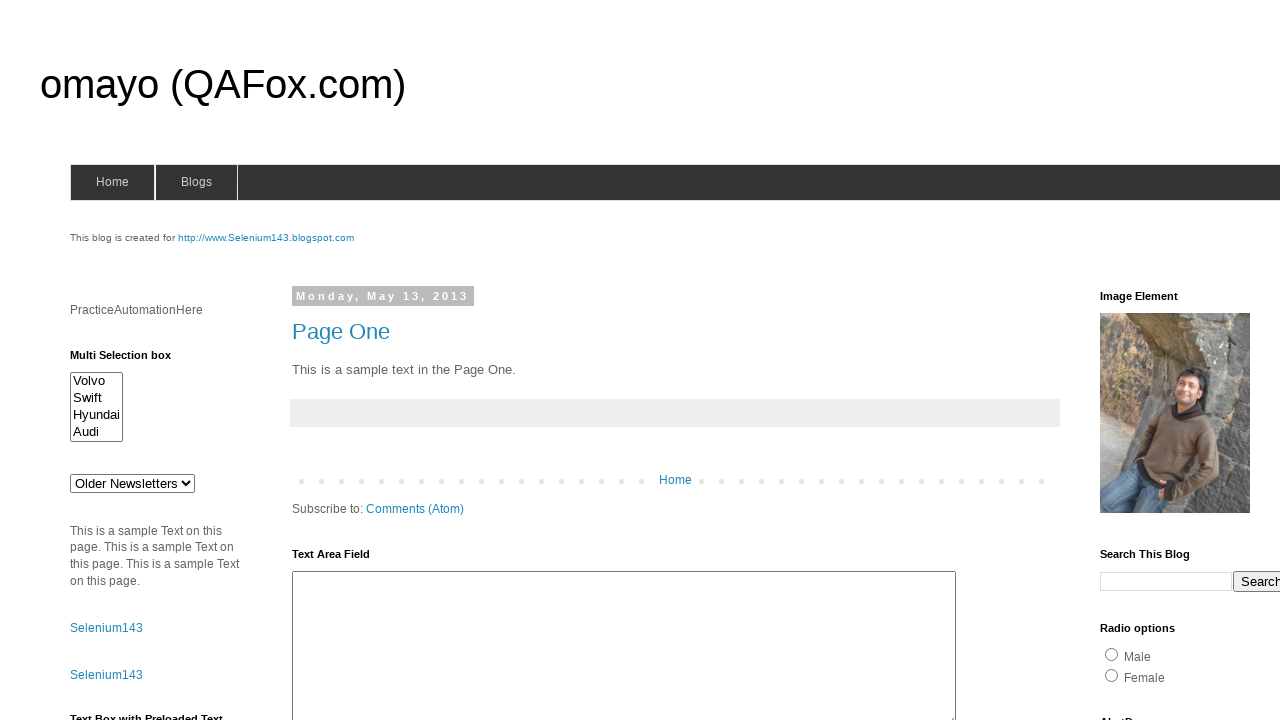

Retrieved all dropdown options, total count: 4
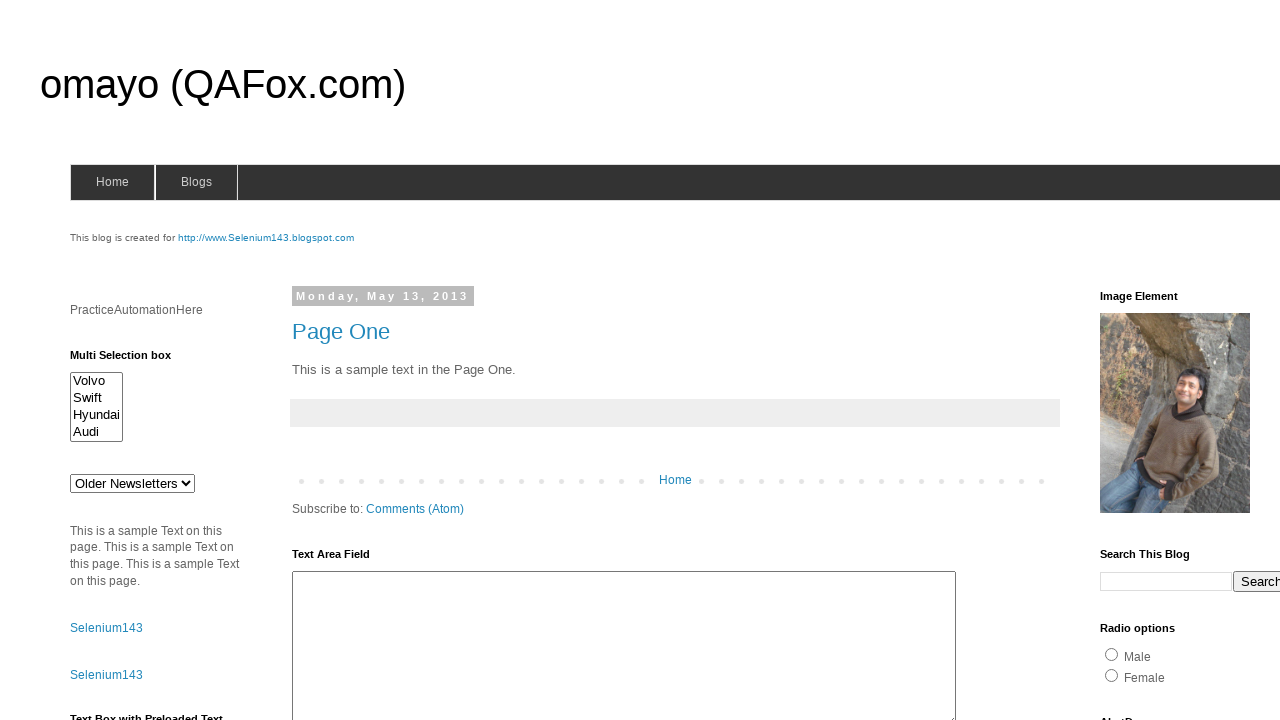

Retrieved option 0 text: 'Volvo
  '
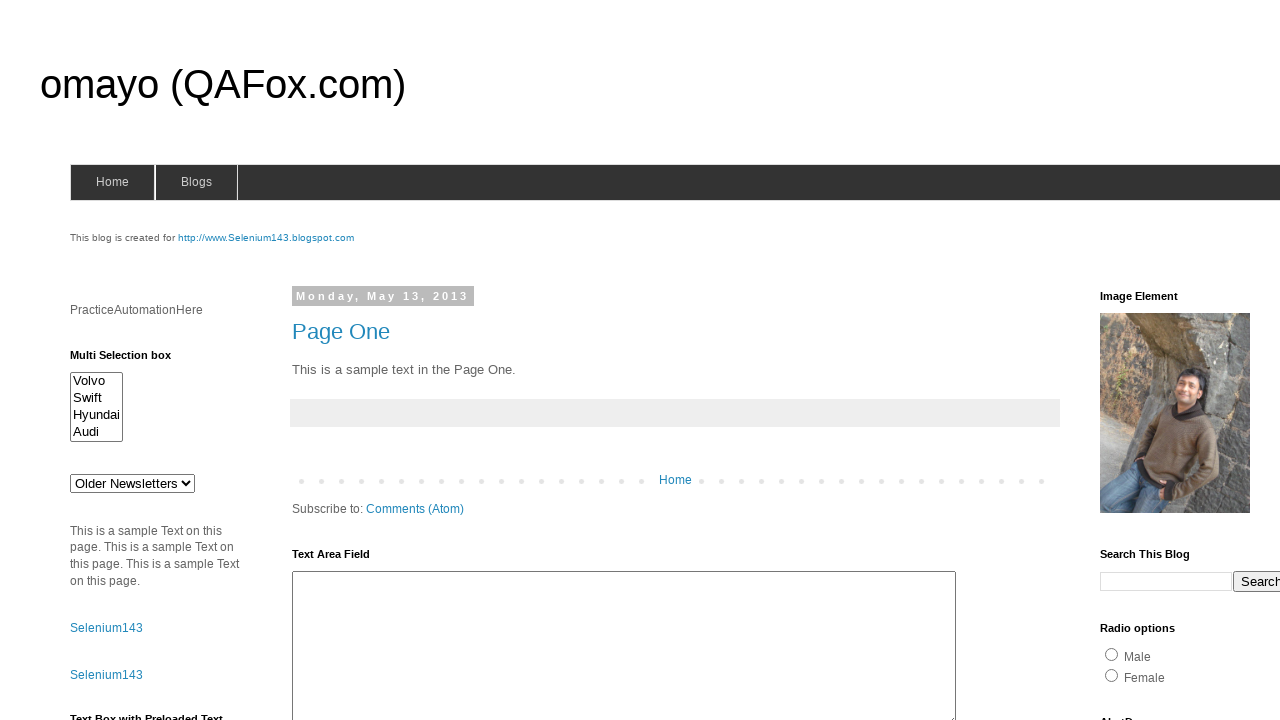

Retrieved option 1 text: 'Swift
  '
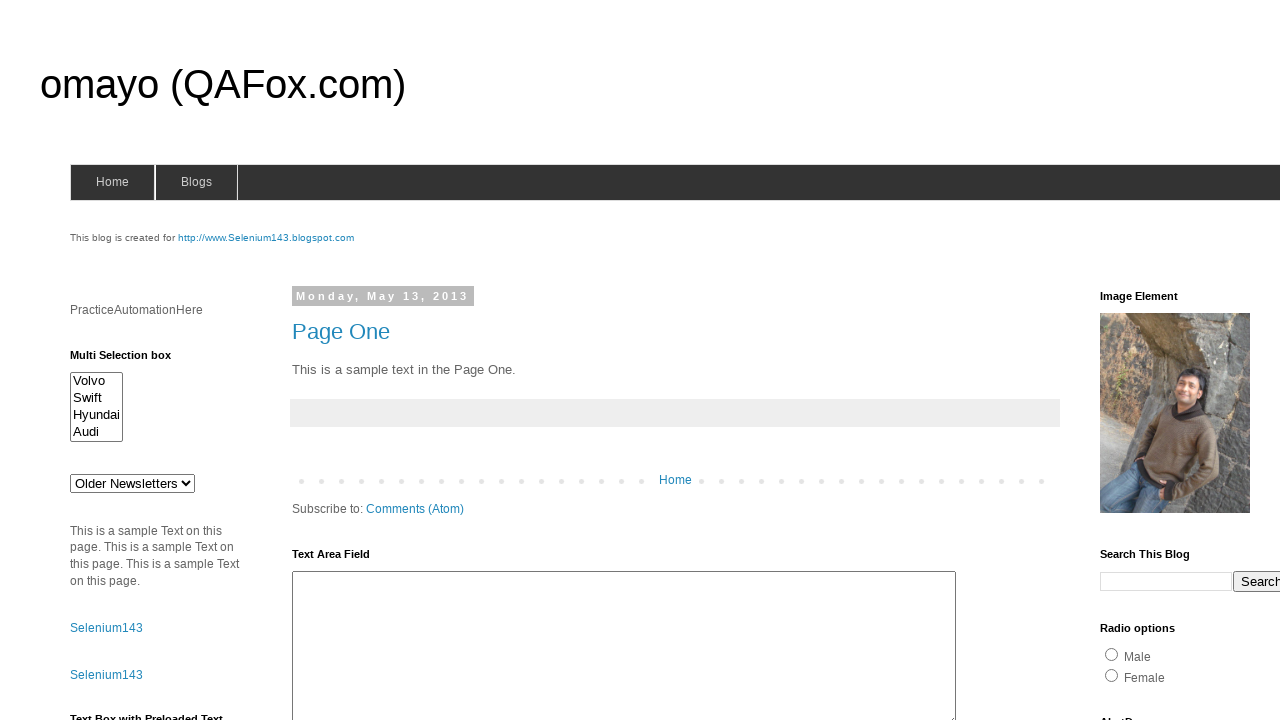

Retrieved option 2 text: 'Hyundai
  '
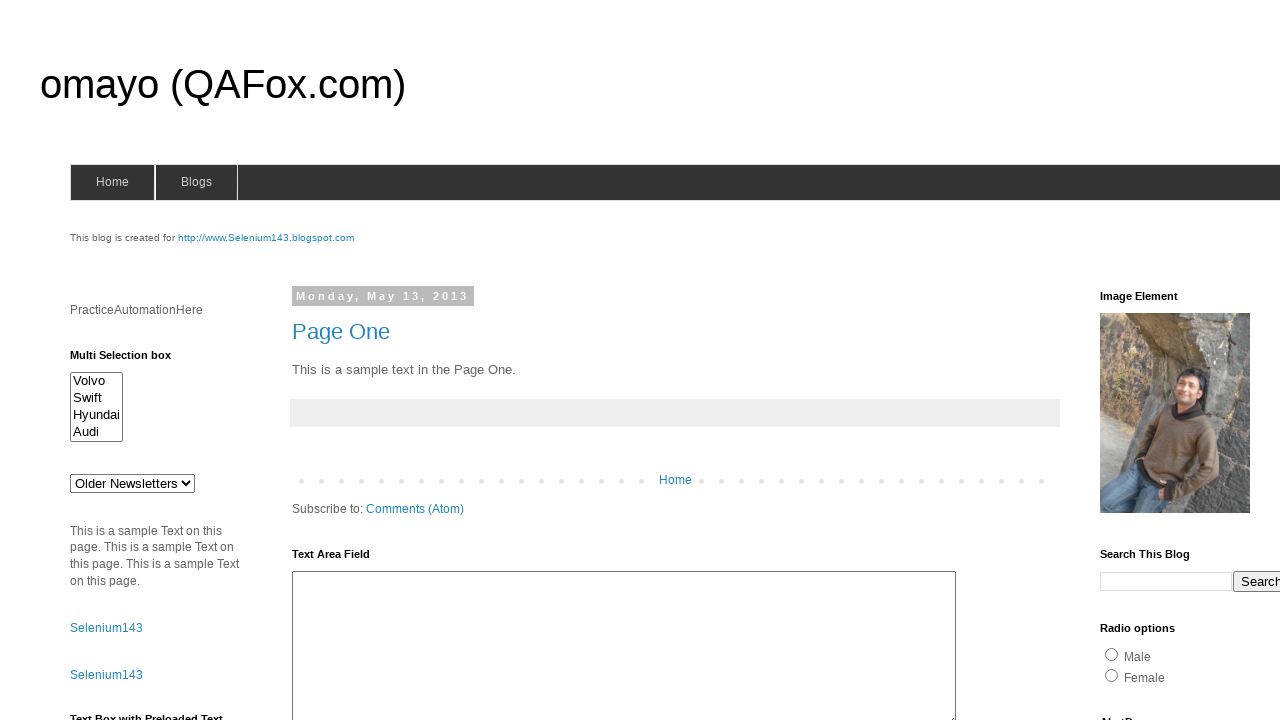

Retrieved option 3 text: 'Audi
'
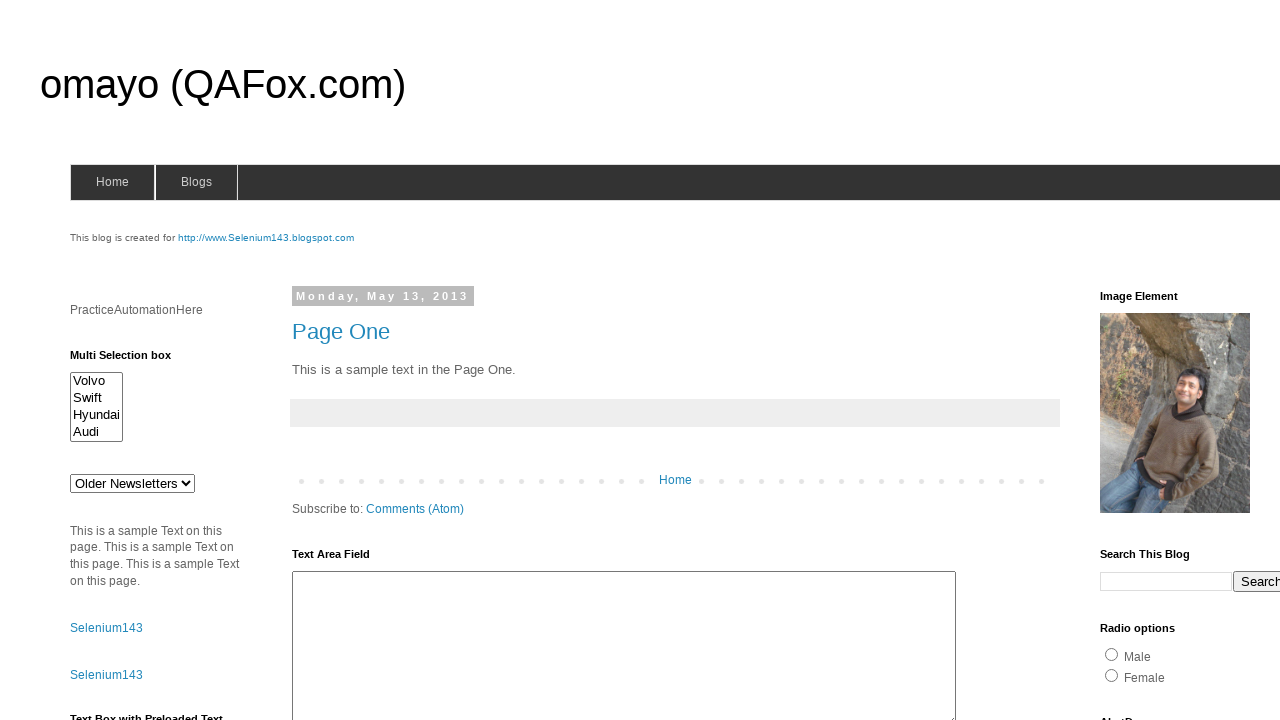

Selected multiple options by index: 0, 2, 3 on #multiselect1
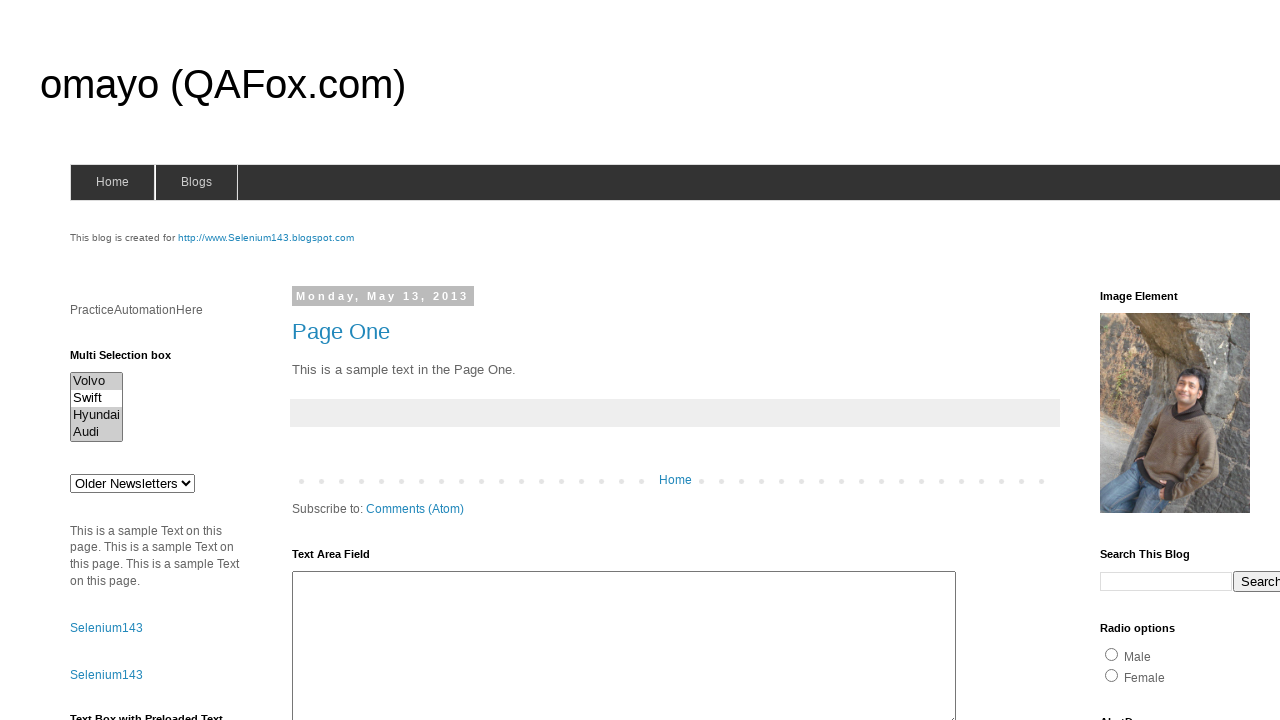

Retrieved selected options, total count: 3
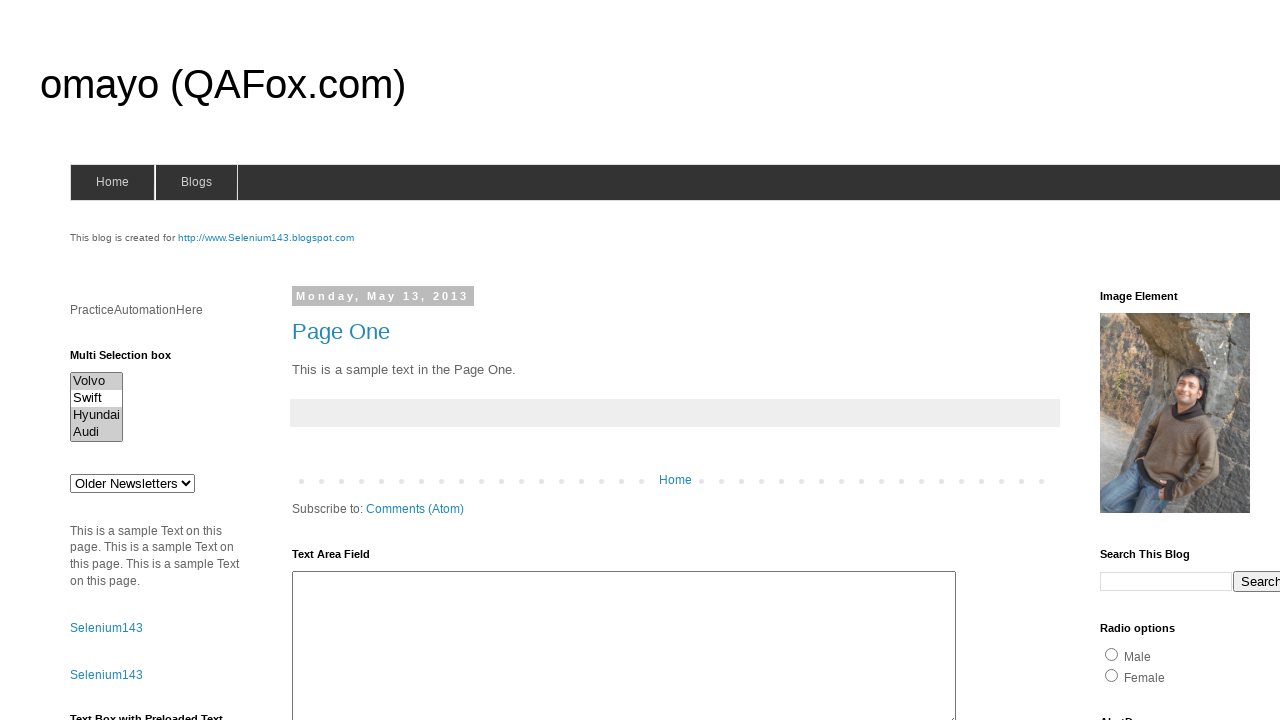

Deselected all options from the dropdown on #multiselect1
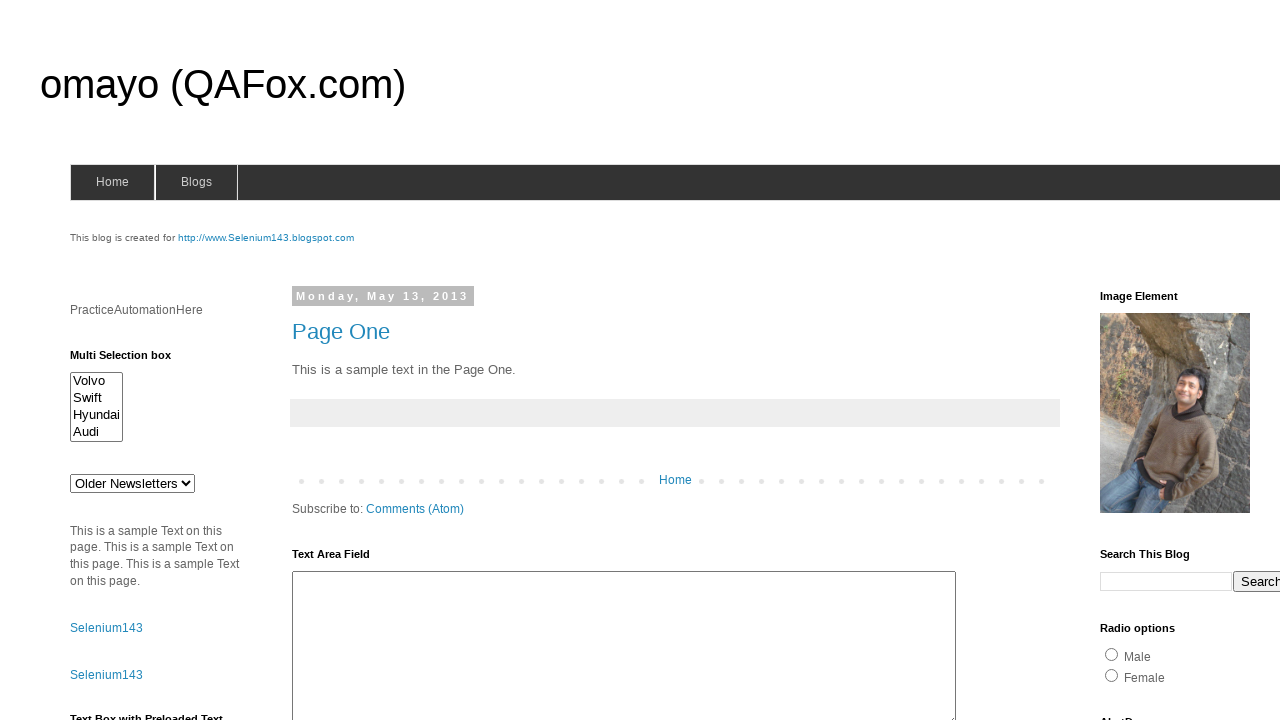

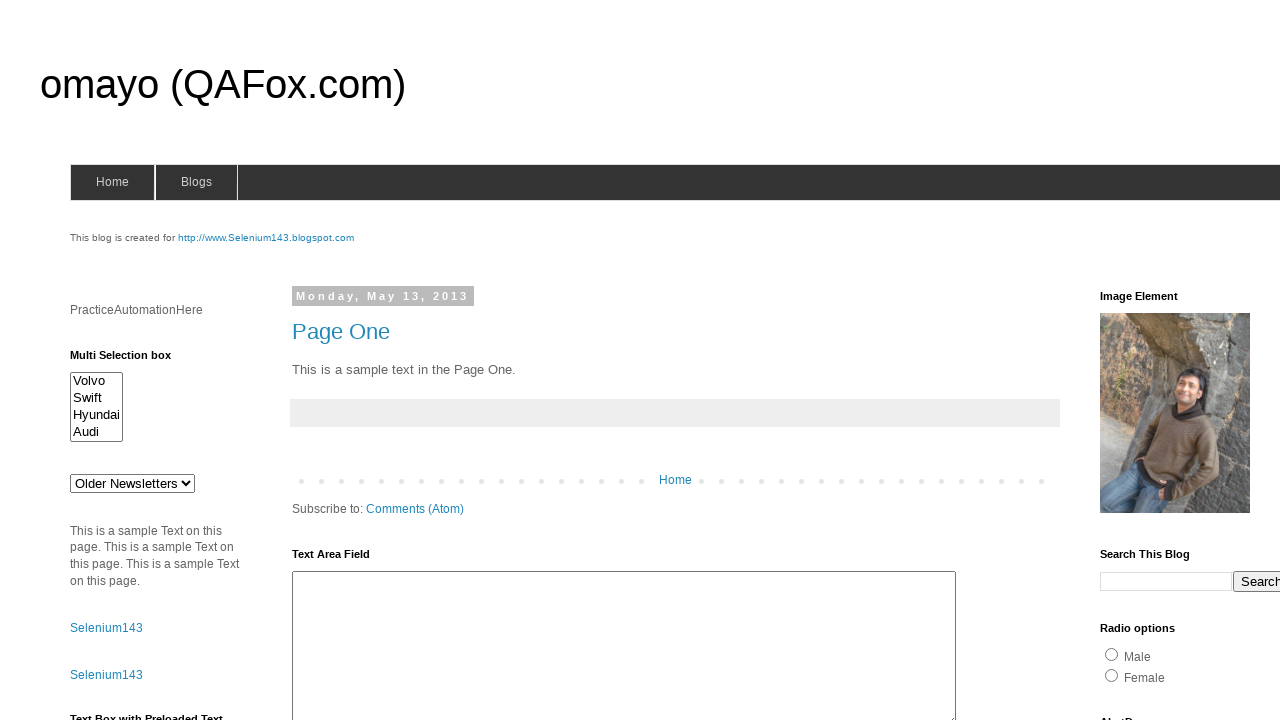